Tests window handling functionality by navigating to a page with multiple windows, opening a new window, switching between windows, and extracting text from elements

Starting URL: http://the-internet.herokuapp.com/

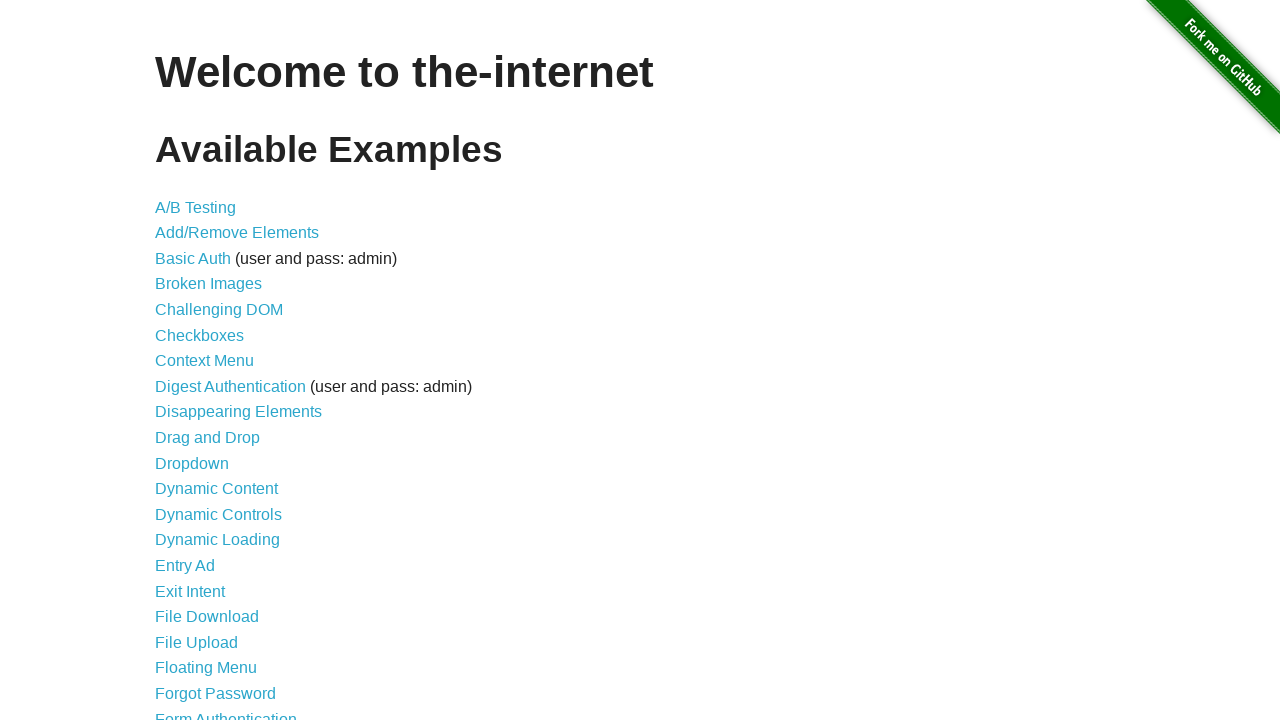

Clicked on 'Multiple Windows' link at (218, 369) on text='Multiple Windows'
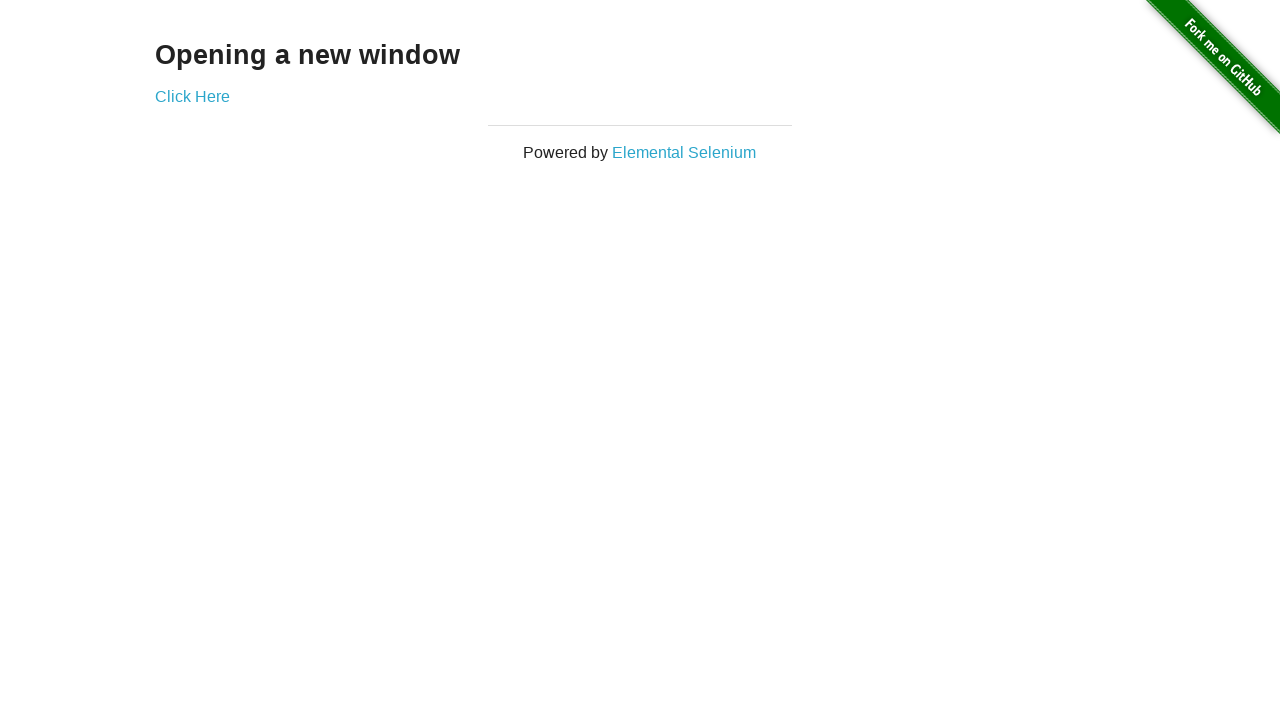

Clicked 'Click Here' link to open new window at (192, 96) on text='Click Here'
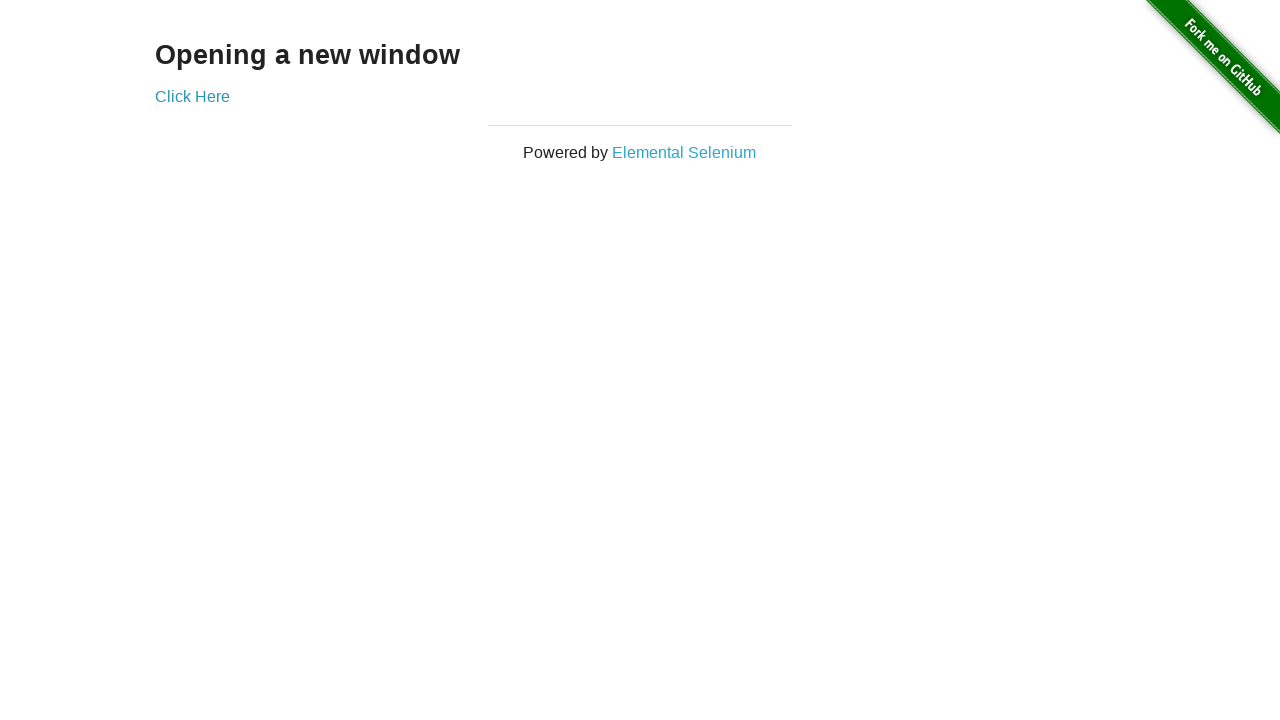

New window popup opened
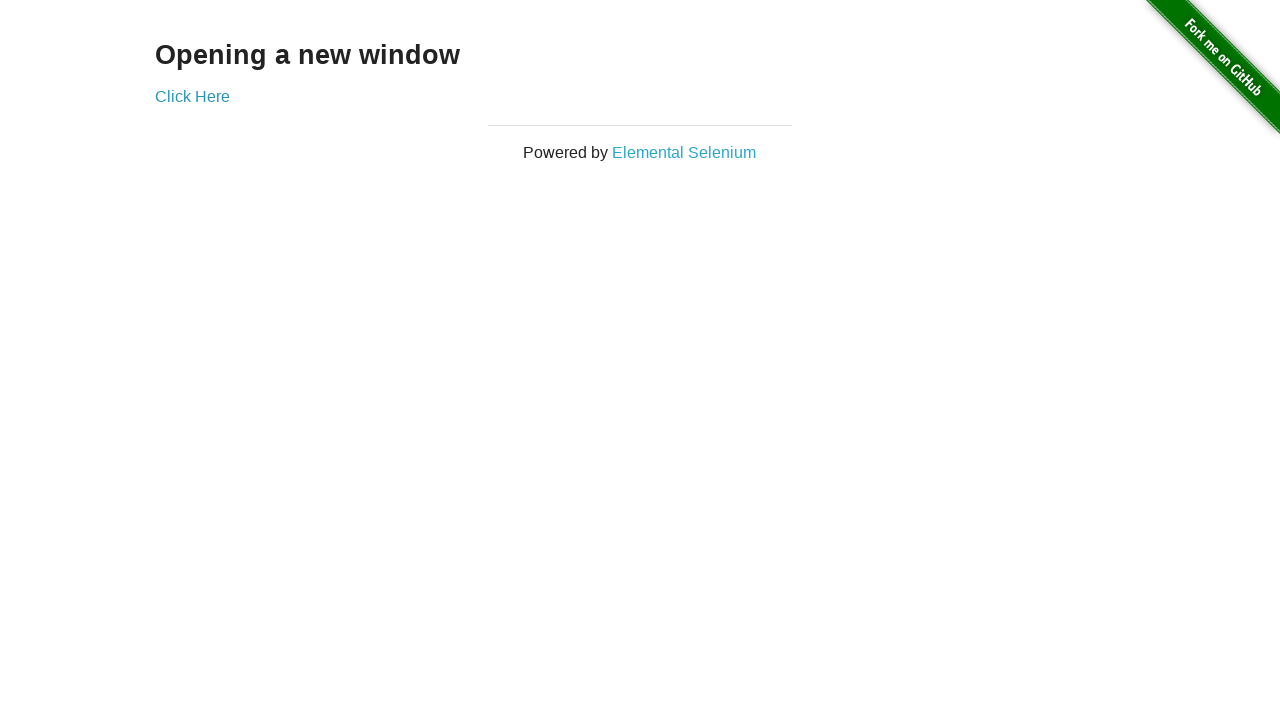

Extracted text from new window: 'New Window'
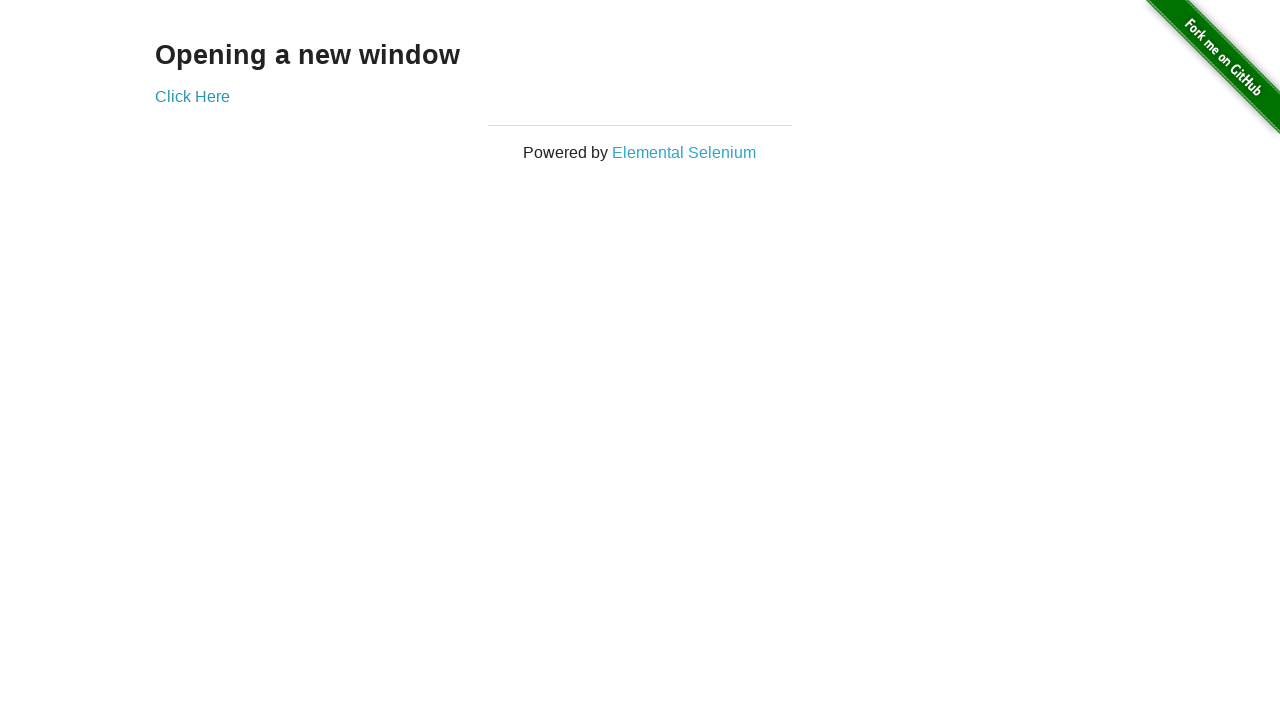

Switched back to original window
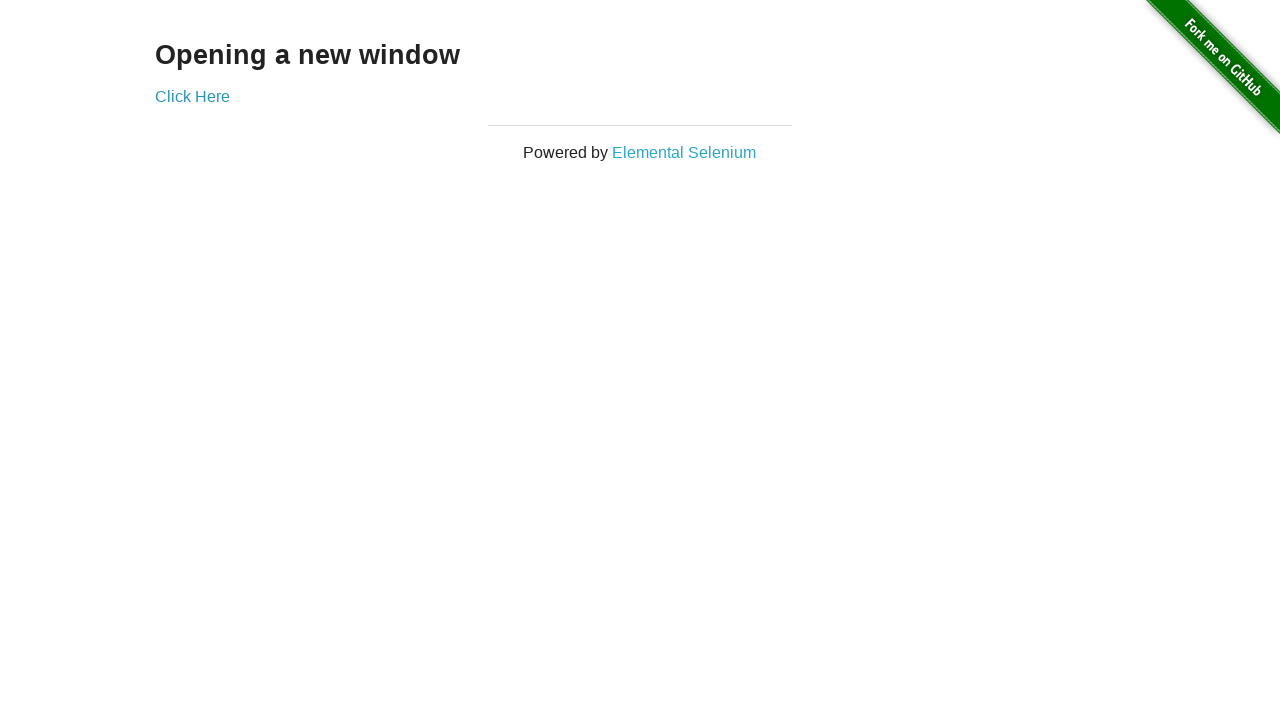

Extracted text from original window: 'Opening a new window'
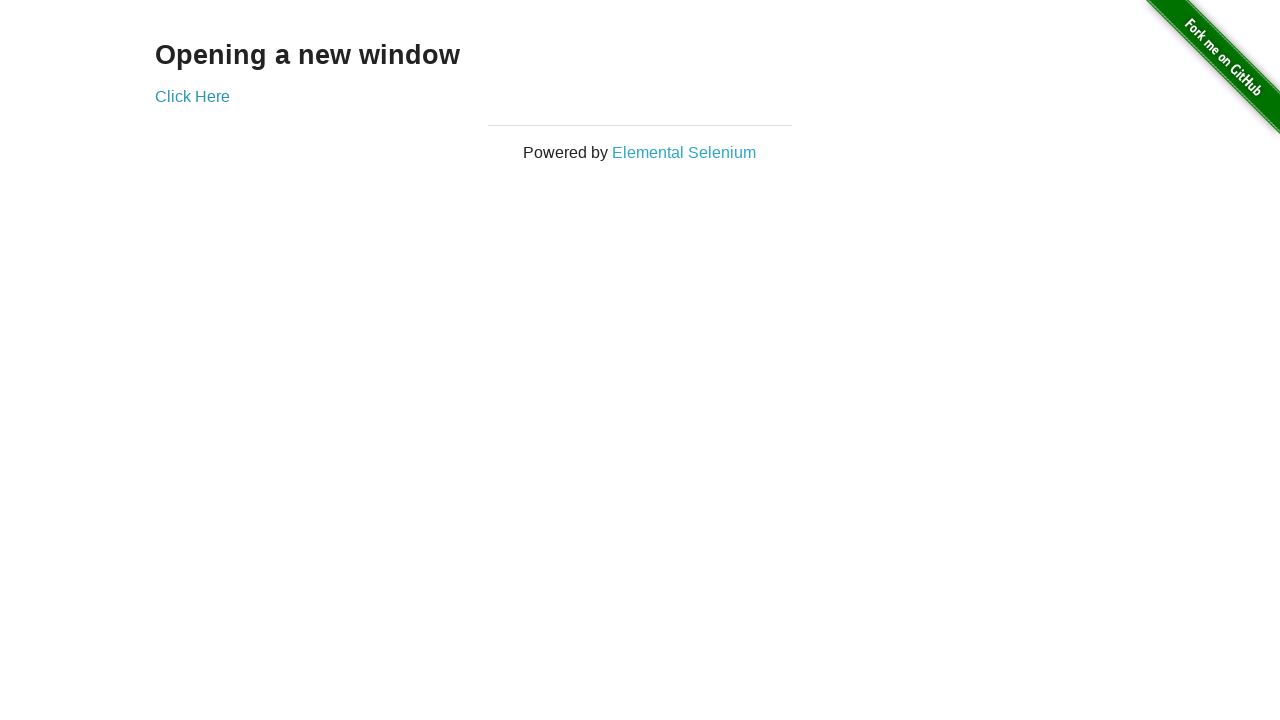

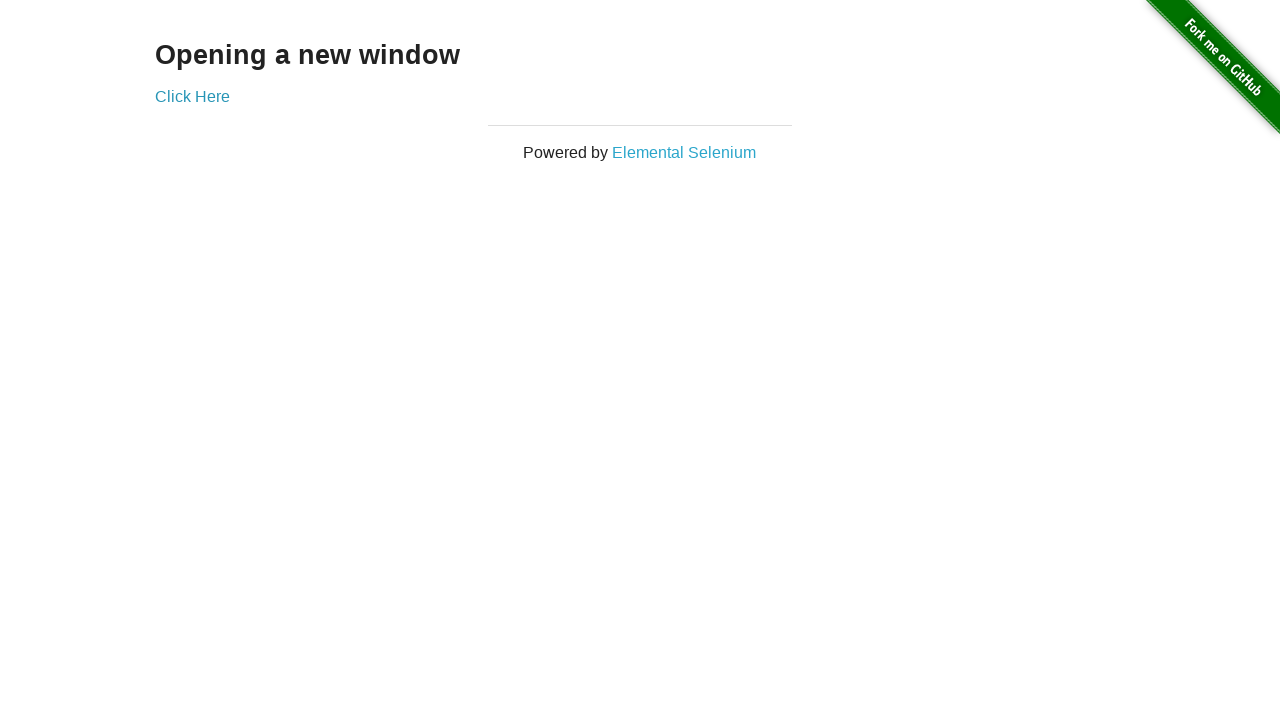